Navigates to the Metacore Games open positions page and verifies that job listings are displayed by waiting for job title elements and job links to load.

Starting URL: https://metacoregames.com/open-positions

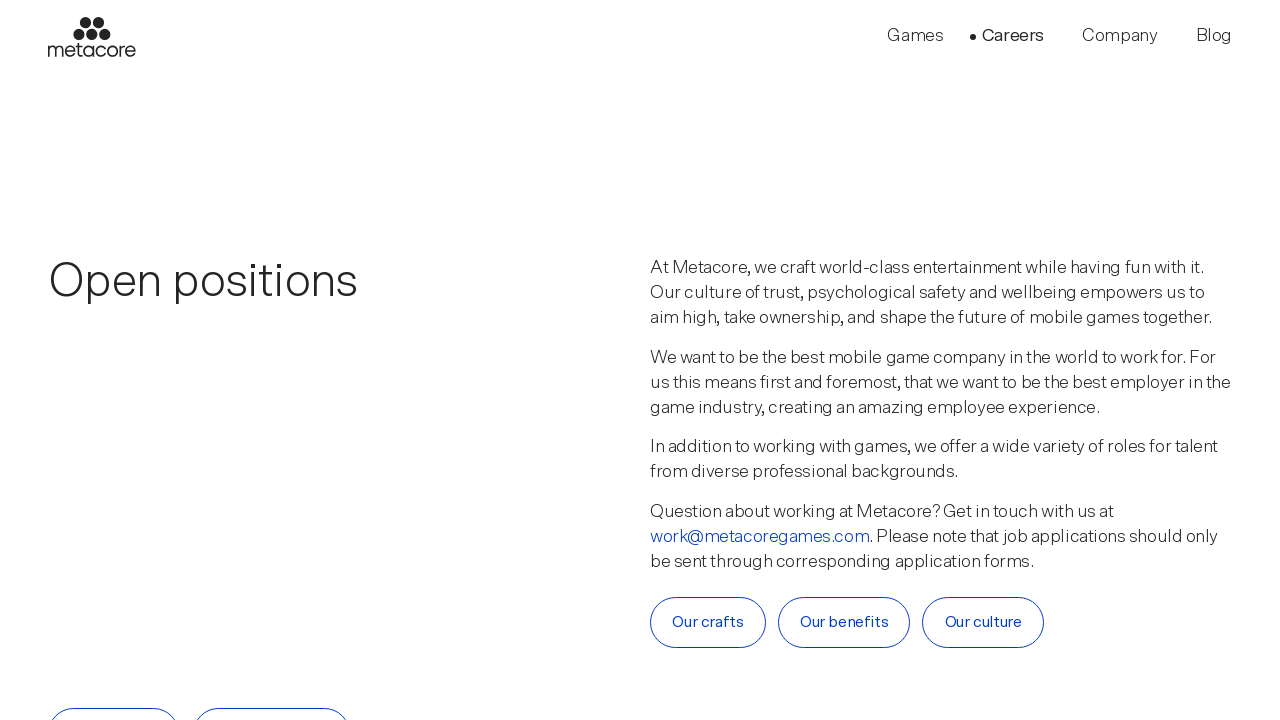

Navigated to Metacore Games open positions page
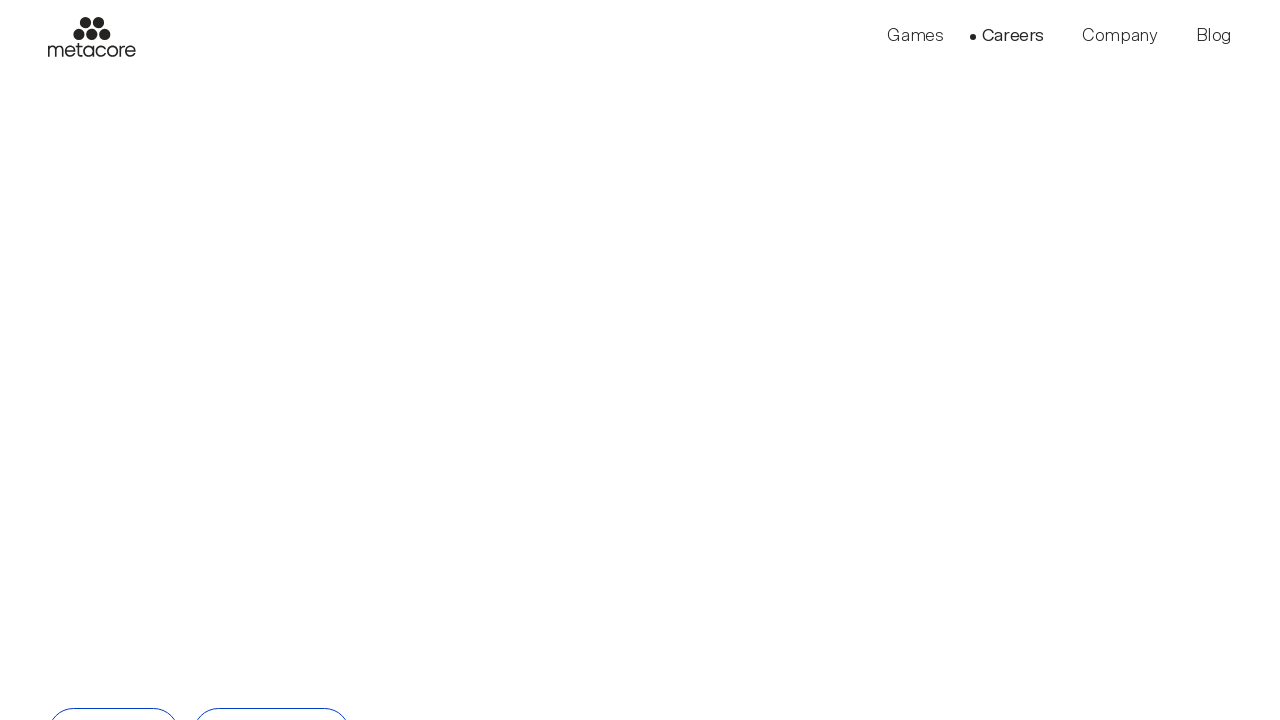

Job title elements loaded on the page
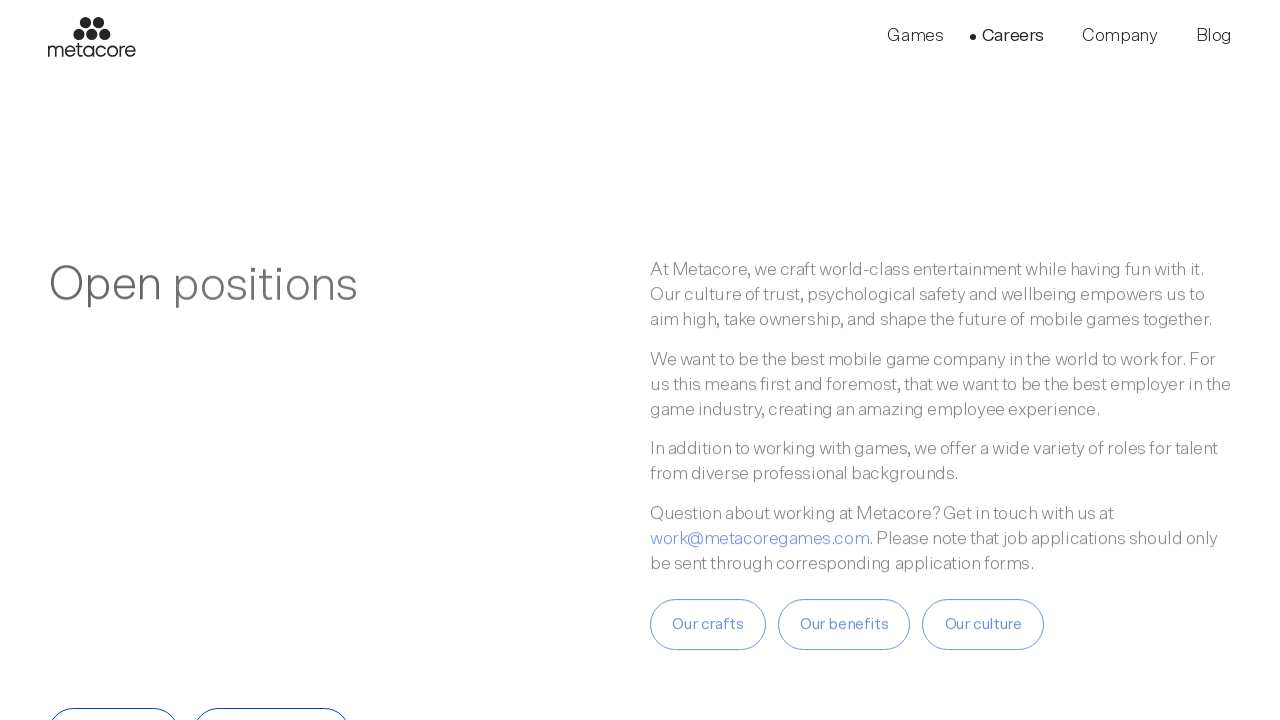

Job listing links verified and loaded
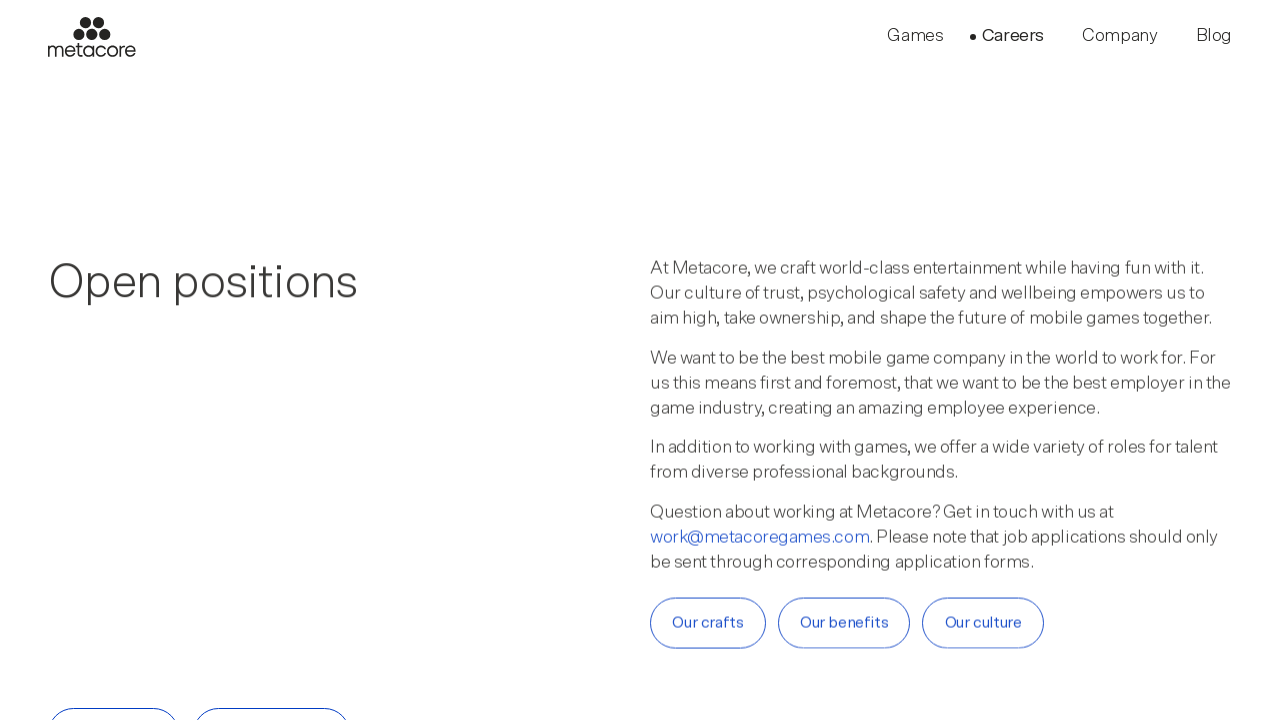

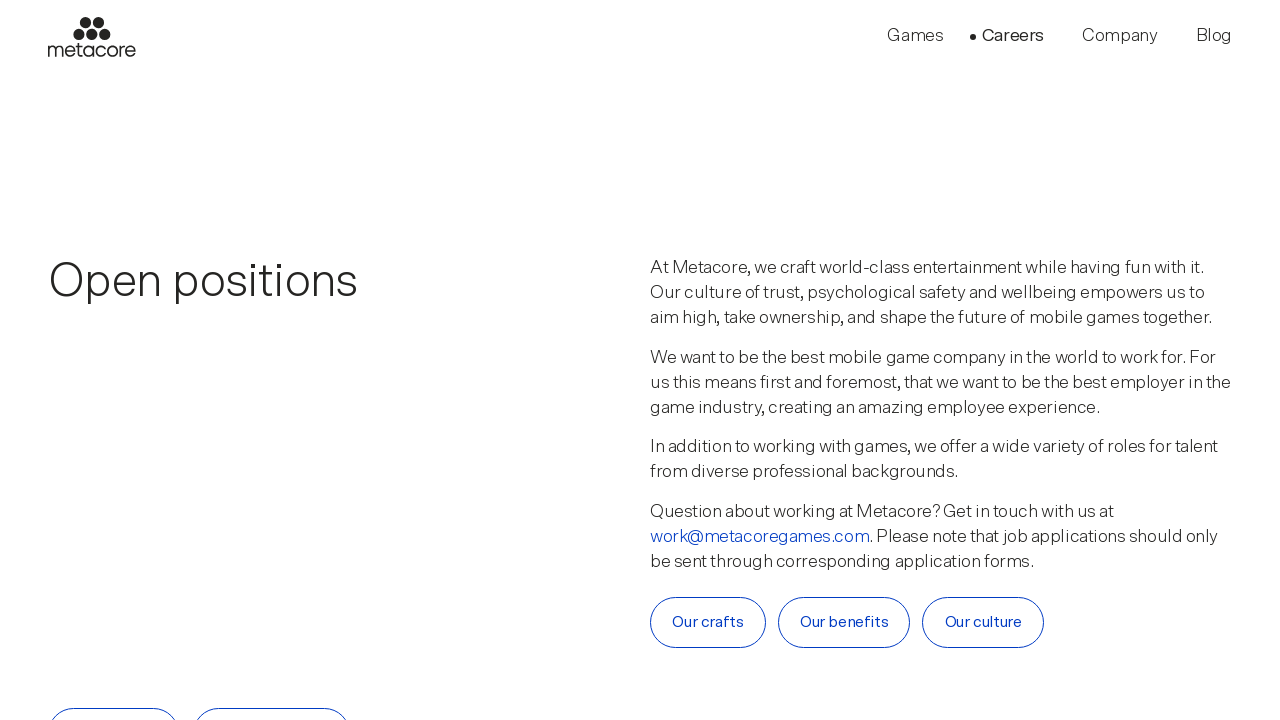